Tests car form submission by filling the name field and clicking submit button

Starting URL: https://carros-crud.vercel.app/

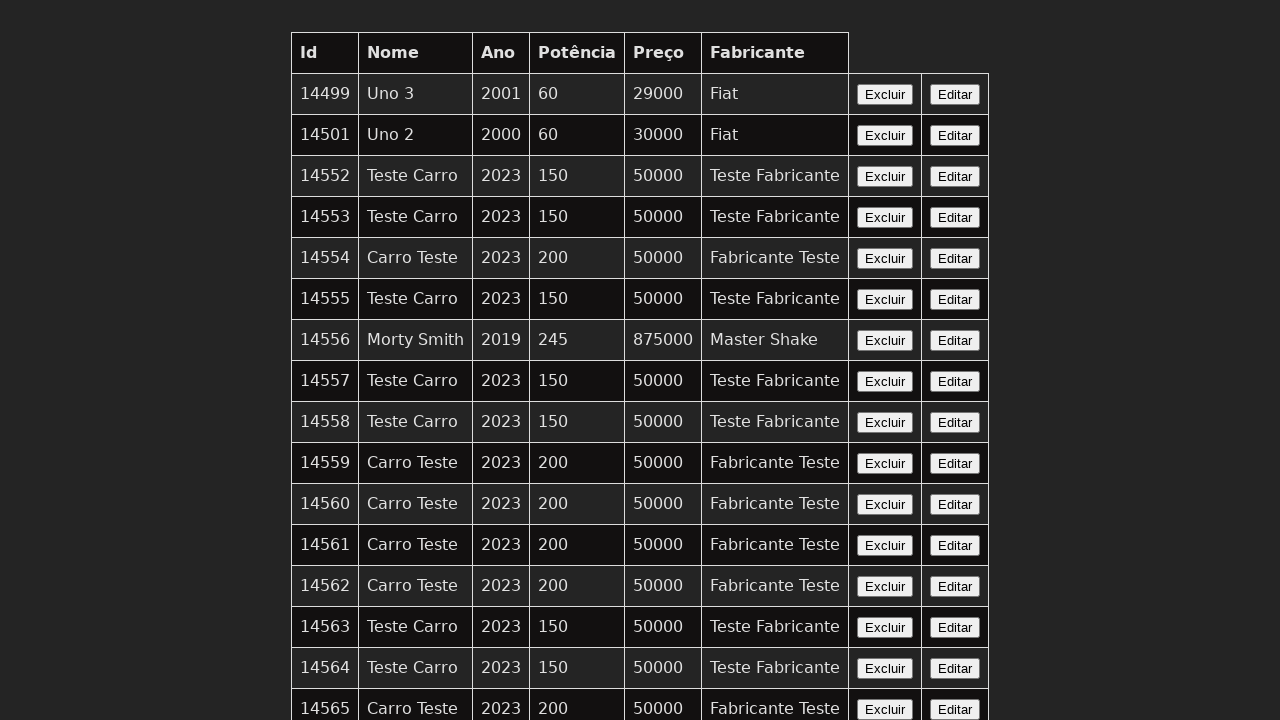

Name field became visible
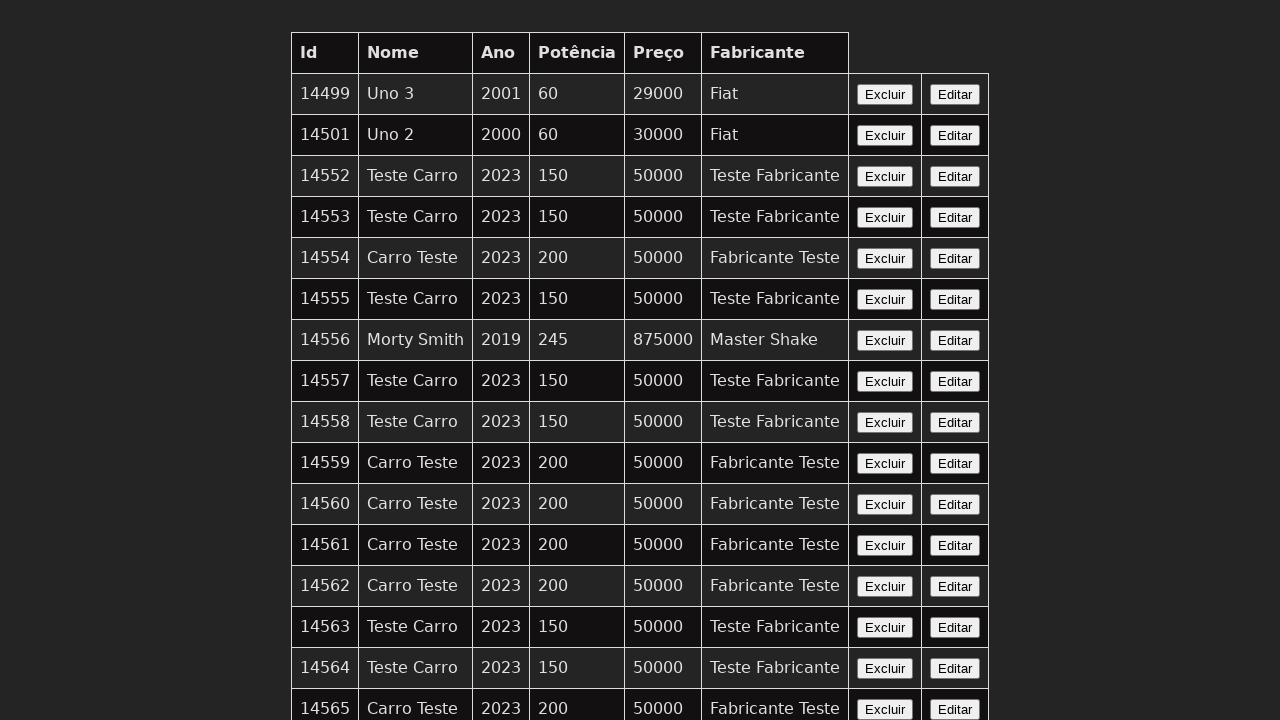

Filled name field with 'Carlos Rodriguez Martinez' on input[name='nome']
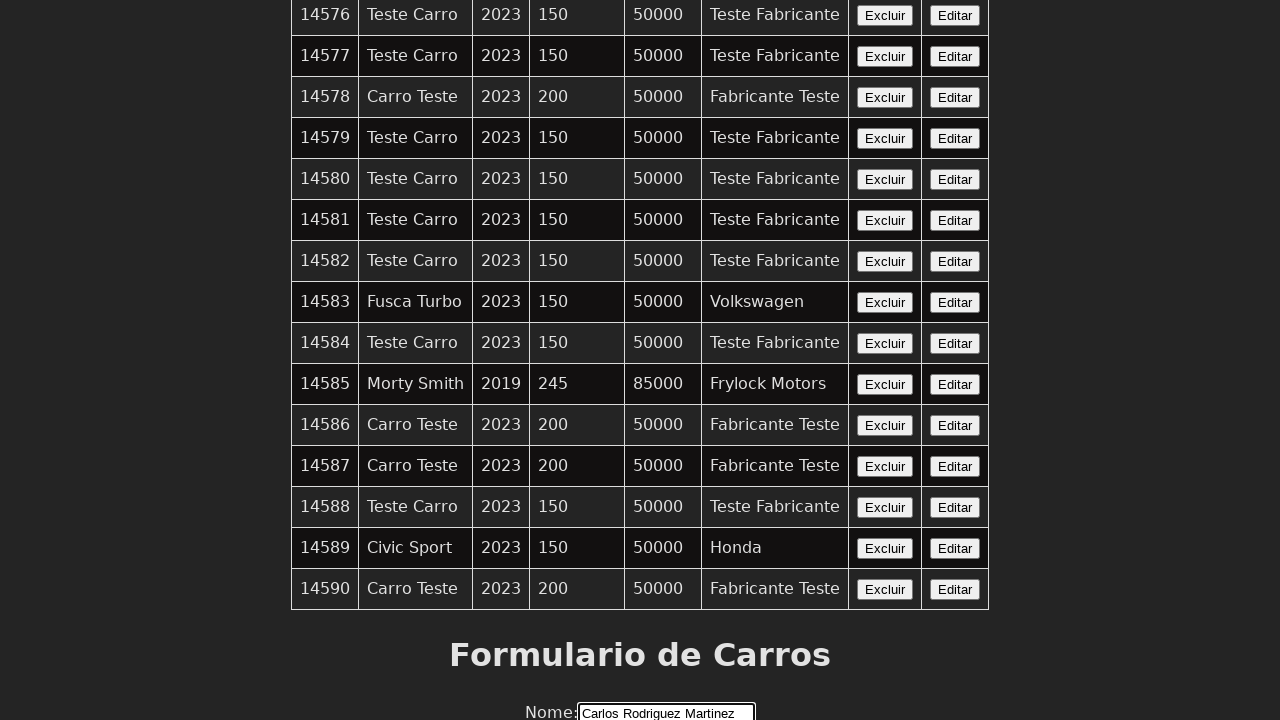

Clicked Enviar (Submit) button at (640, 676) on xpath=//button[contains(text(),'Enviar')]
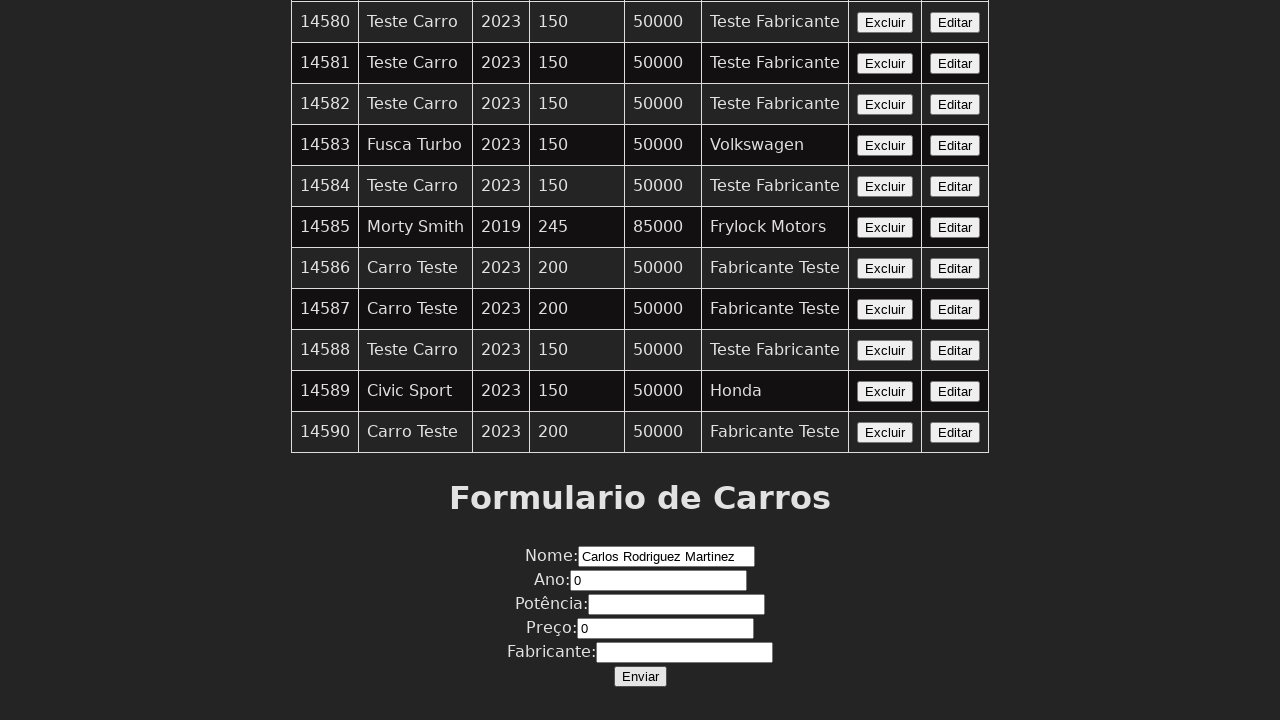

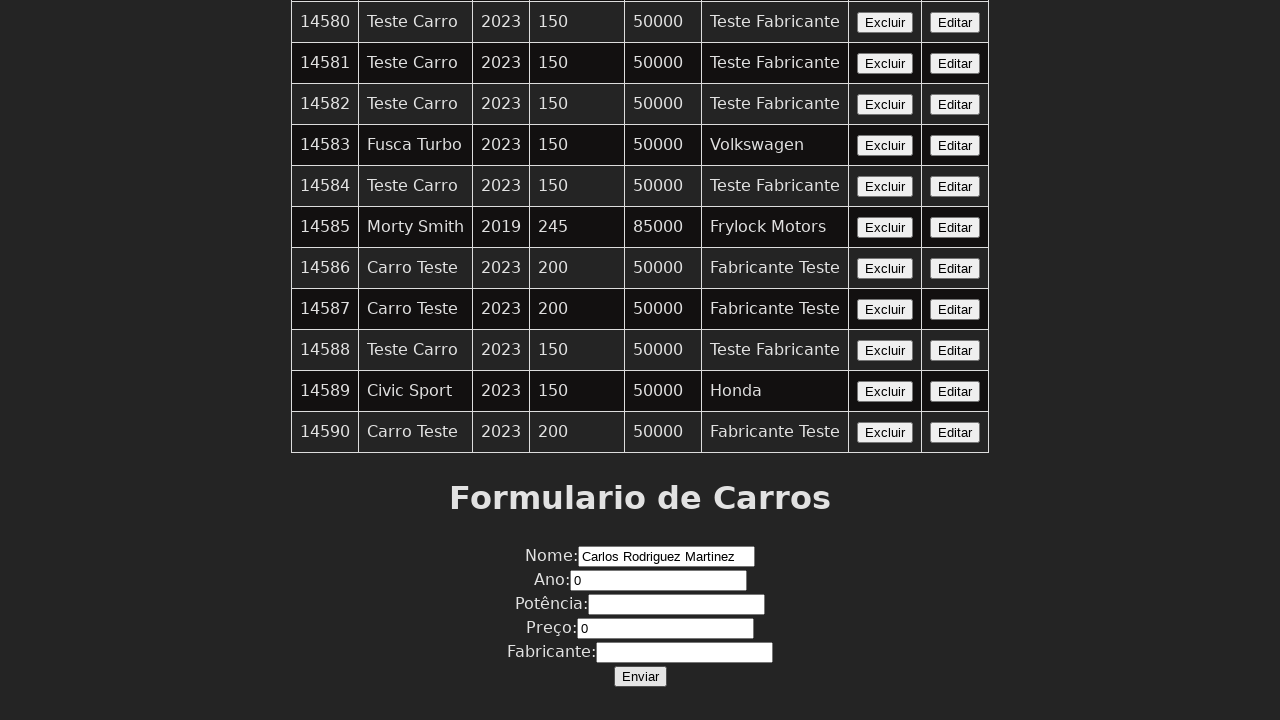